Tests dropdown selection functionality by selecting "Option 1" from a dropdown menu and verifying the selection was successful

Starting URL: https://the-internet.herokuapp.com/dropdown

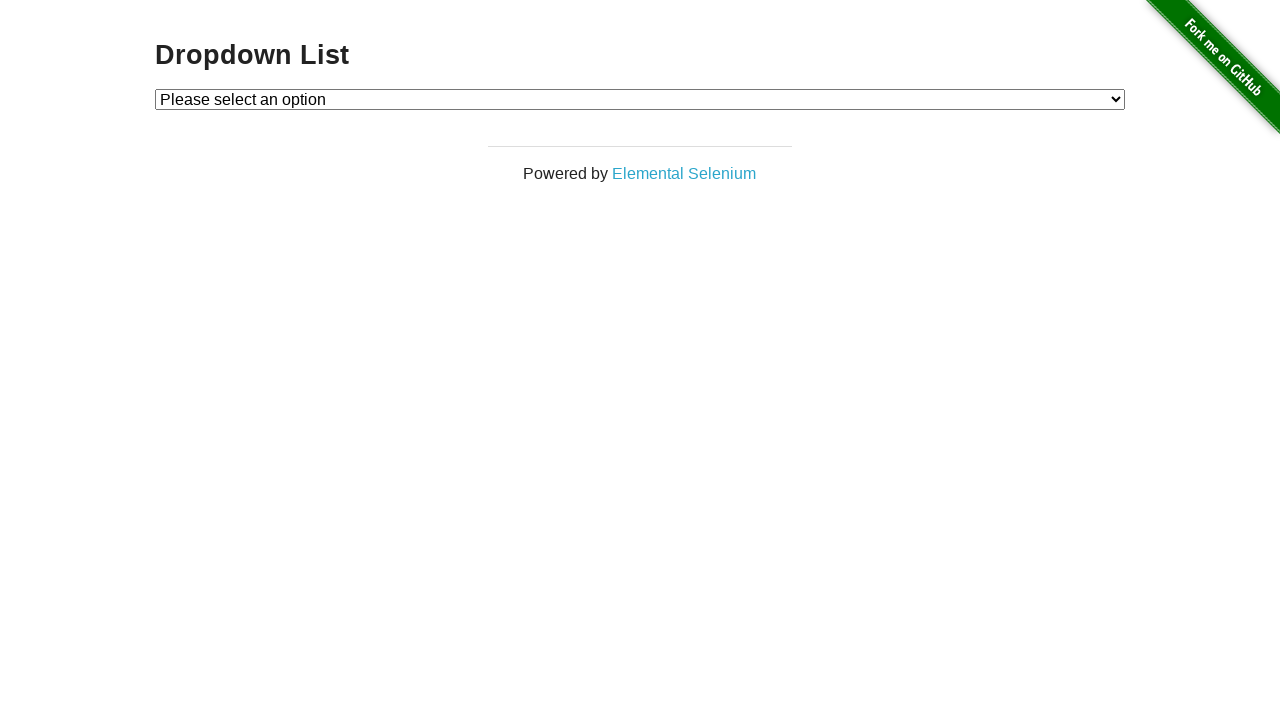

Selected 'Option 1' from dropdown menu on #dropdown
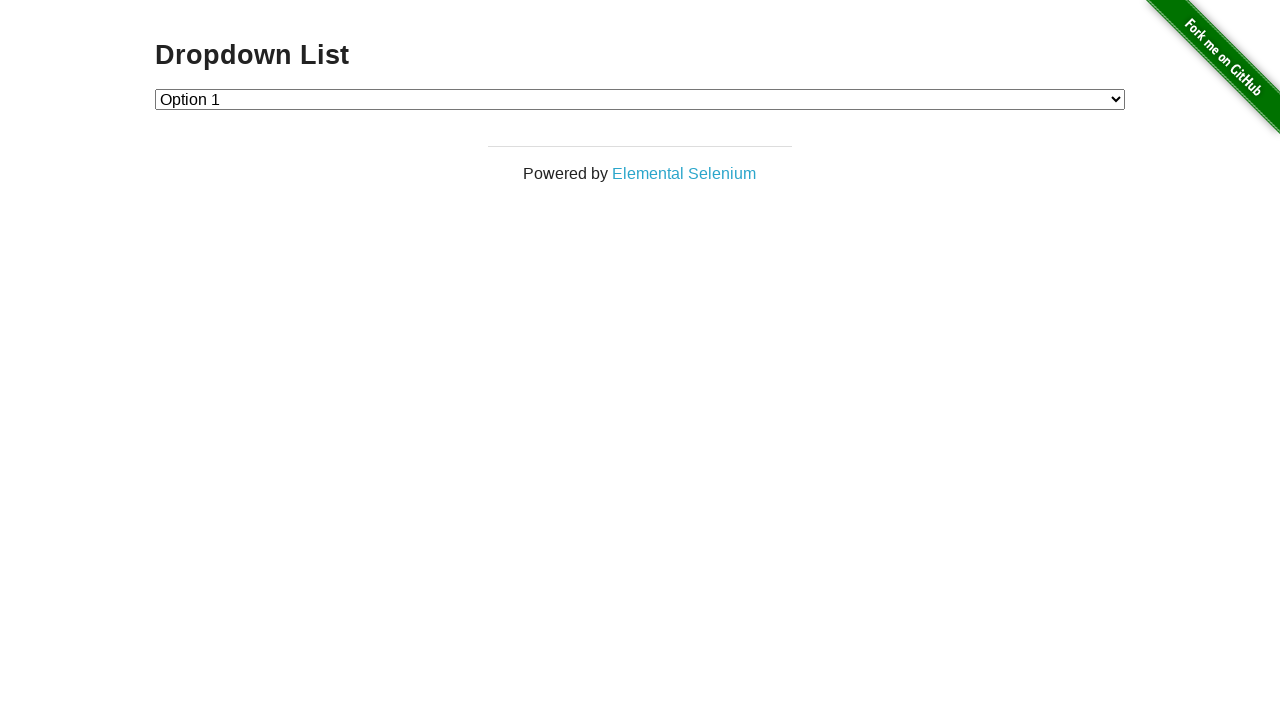

Retrieved dropdown selection value
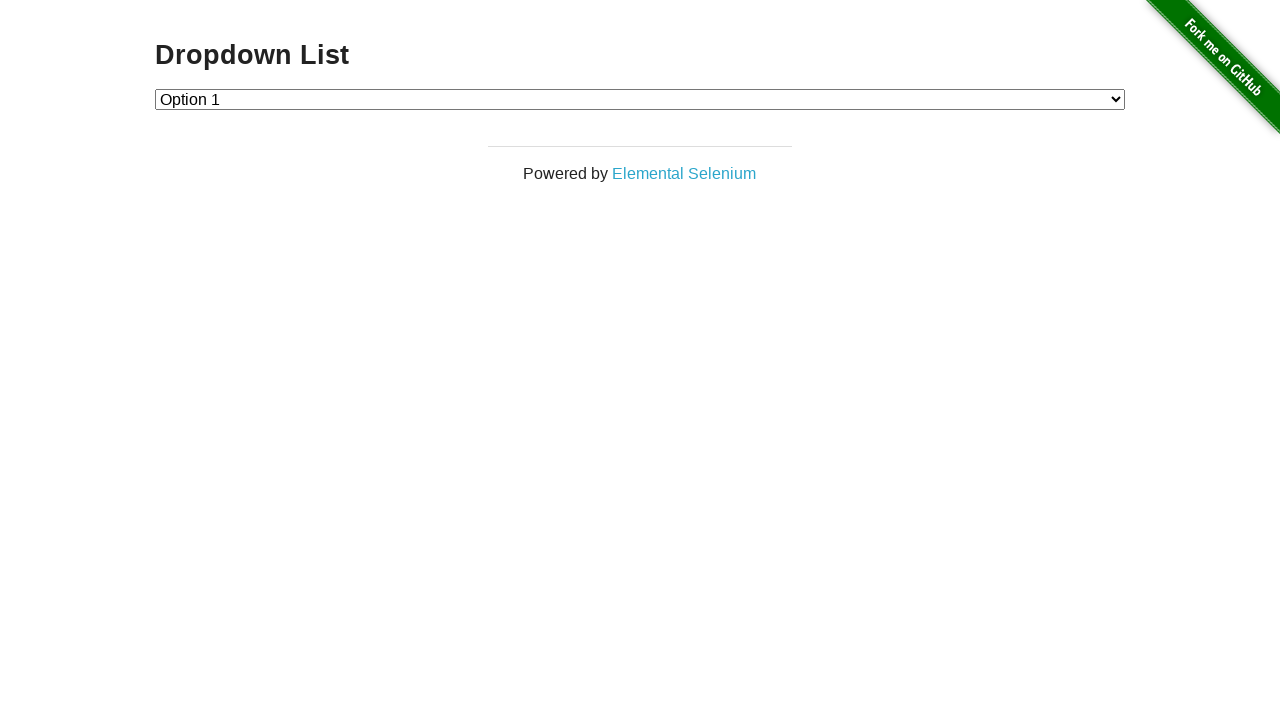

Verified dropdown selection is 'Option 1' (value: 1)
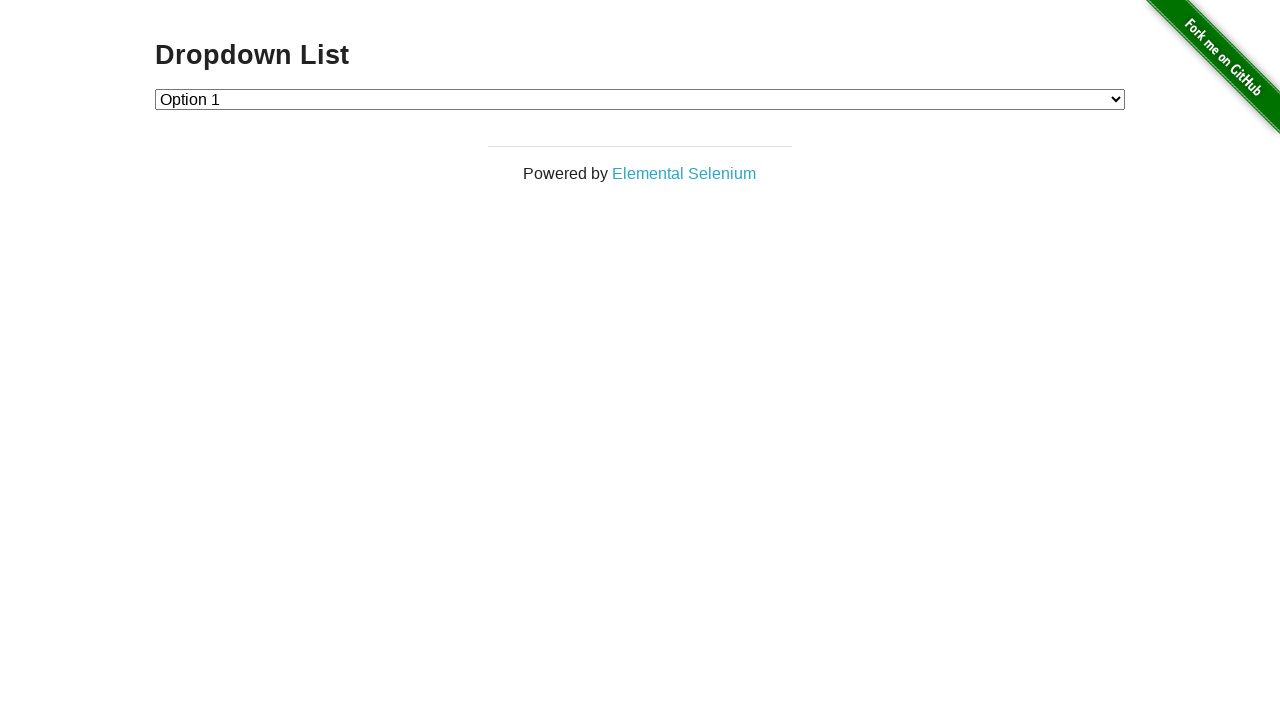

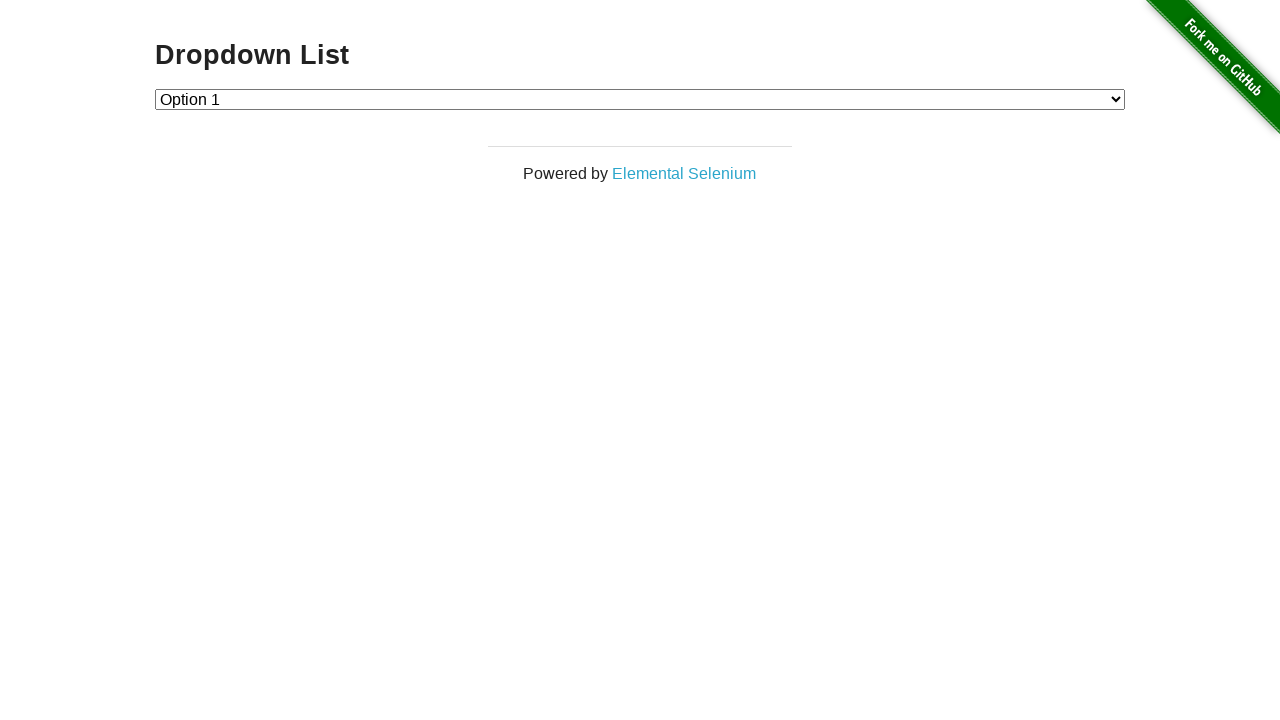